Navigates to a sitemap page and clicks on a specific link to test navigation functionality

Starting URL: https://www.getcalley.com/page-sitemap.xml

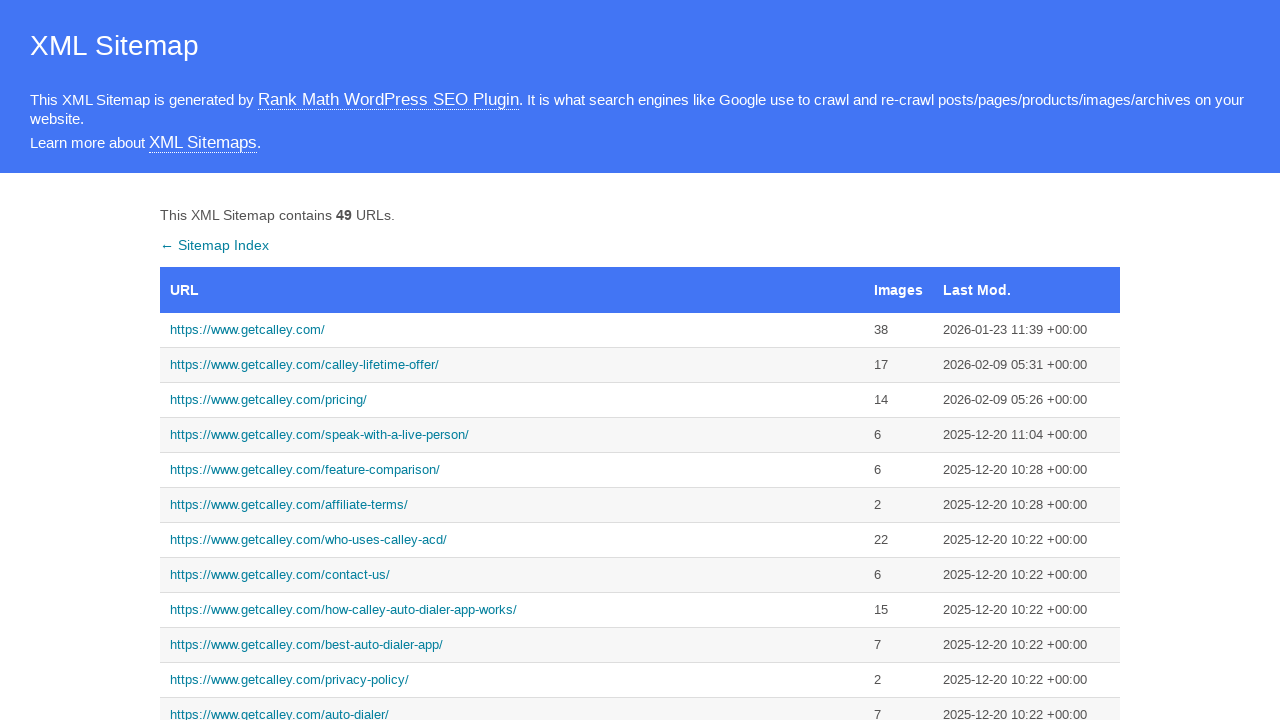

Clicked on the link containing 'https://www.getcalley.com/calley-l' URL pattern at (512, 365) on xpath=//a[contains(text(),'https://www.getcalley.com/calley-l')]
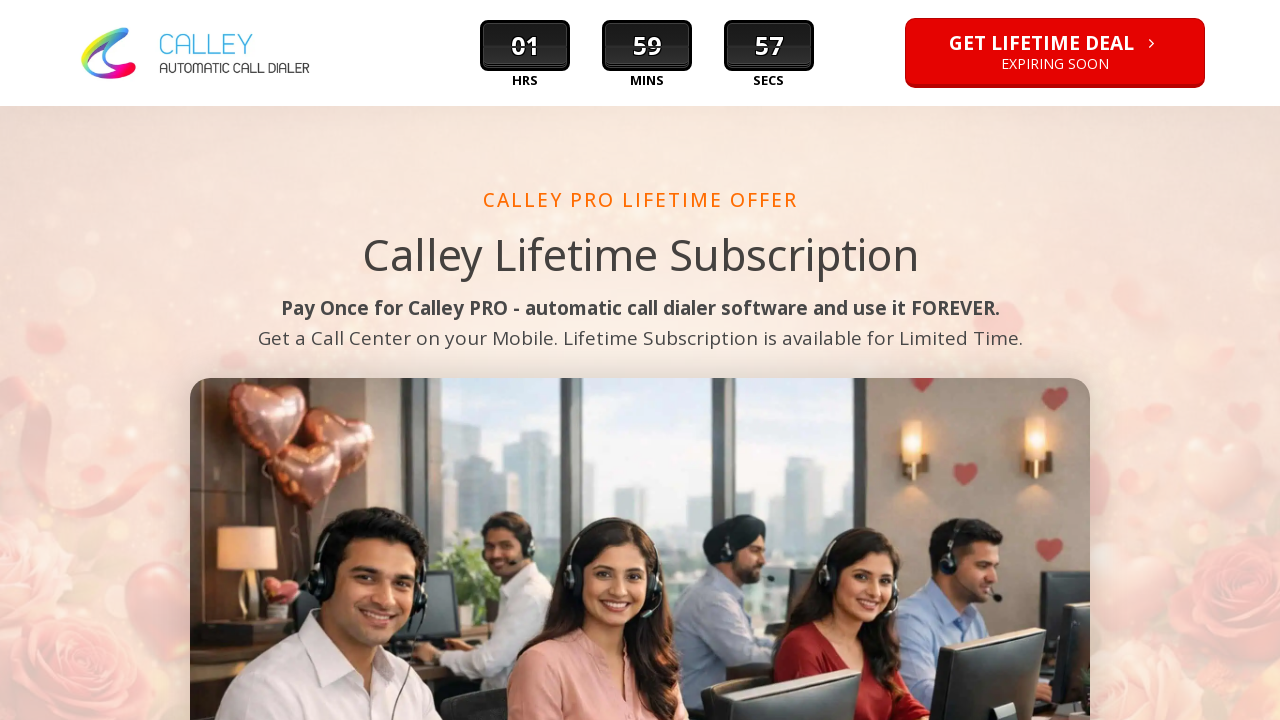

Waited for new page to load (networkidle state reached)
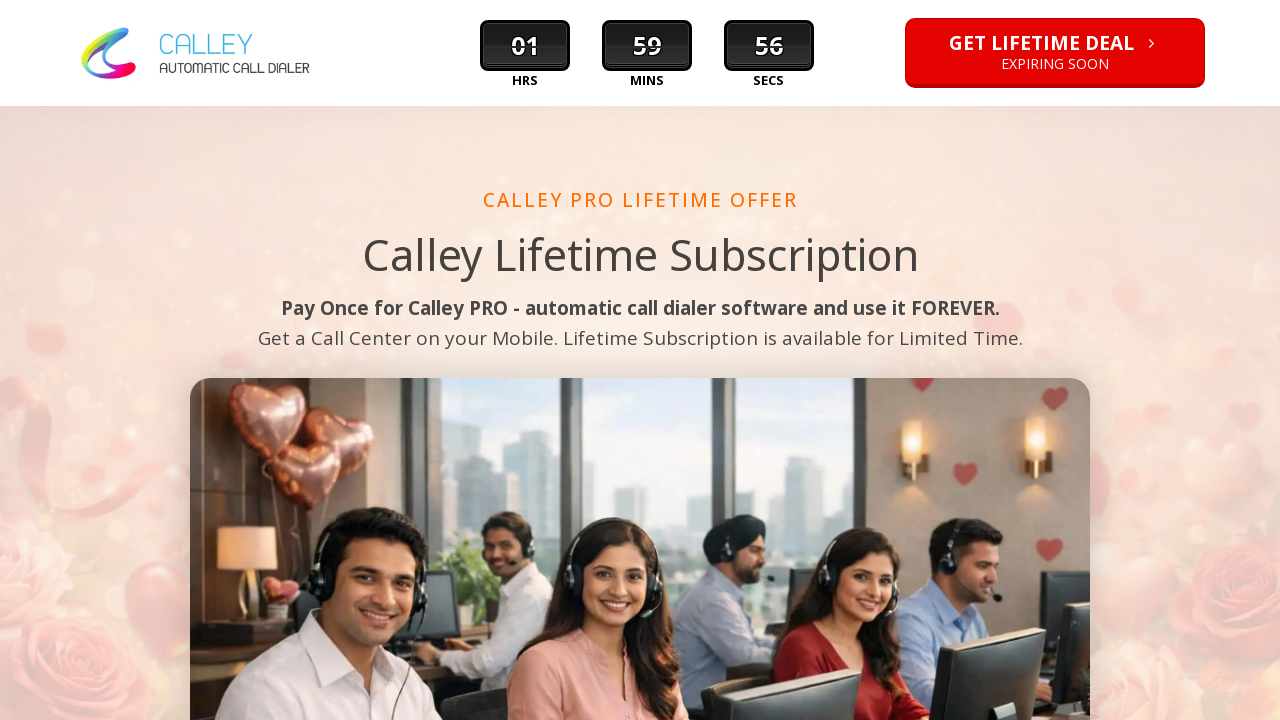

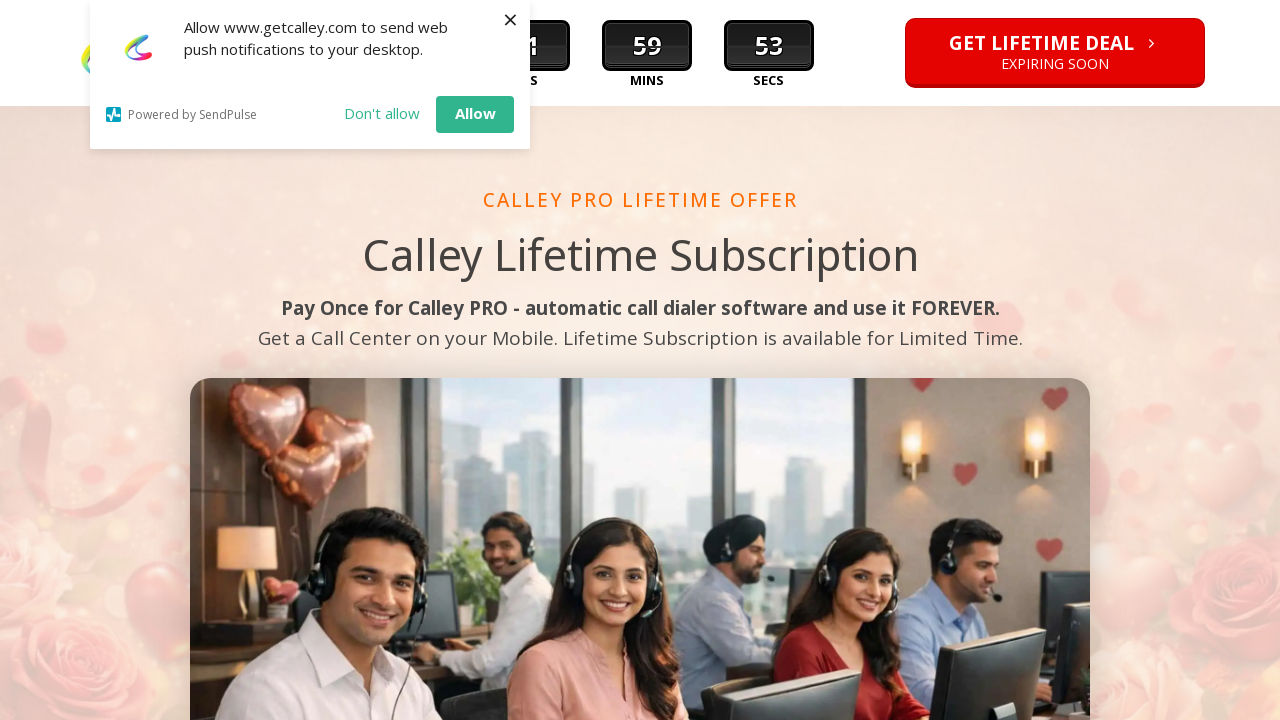